Tests JavaScript Prompt dialog by clicking the prompt button, entering text "Abdullah", accepting the dialog, and verifying the result contains the entered text

Starting URL: https://the-internet.herokuapp.com/javascript_alerts

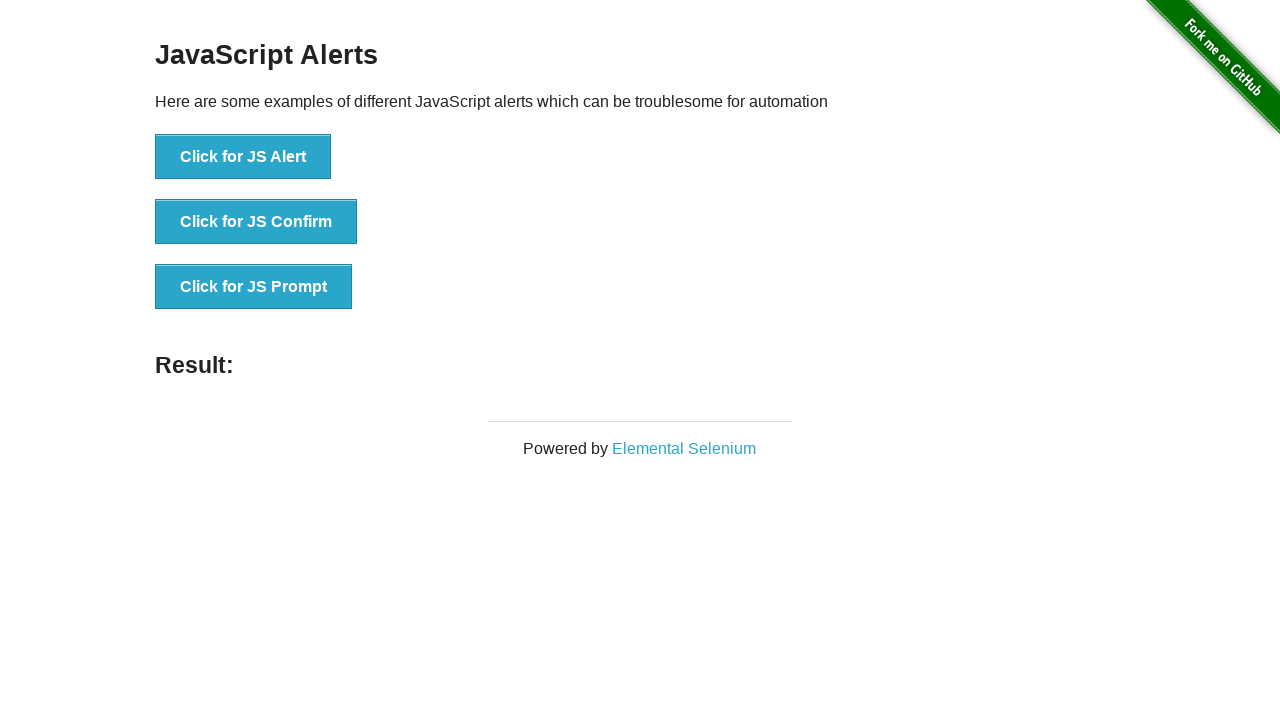

Set up dialog handler to accept prompt with text 'Abdullah'
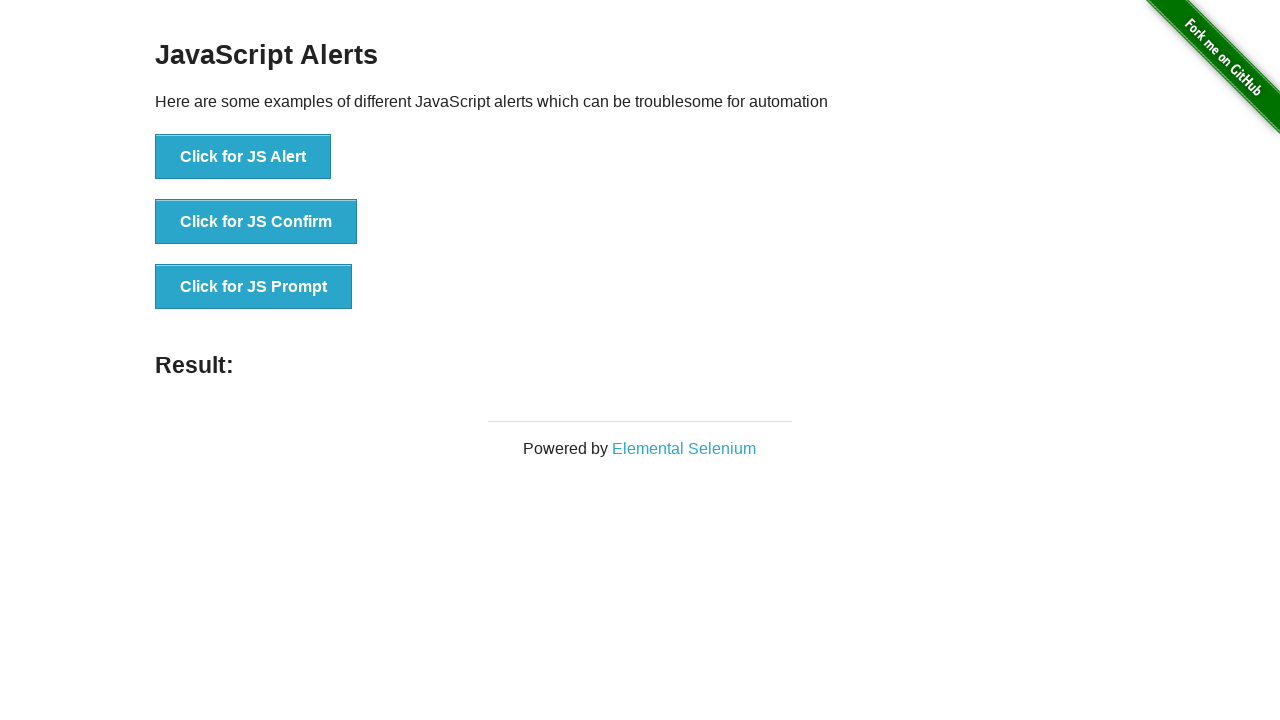

Clicked the JS Prompt button at (254, 287) on xpath=//*[text()='Click for JS Prompt']
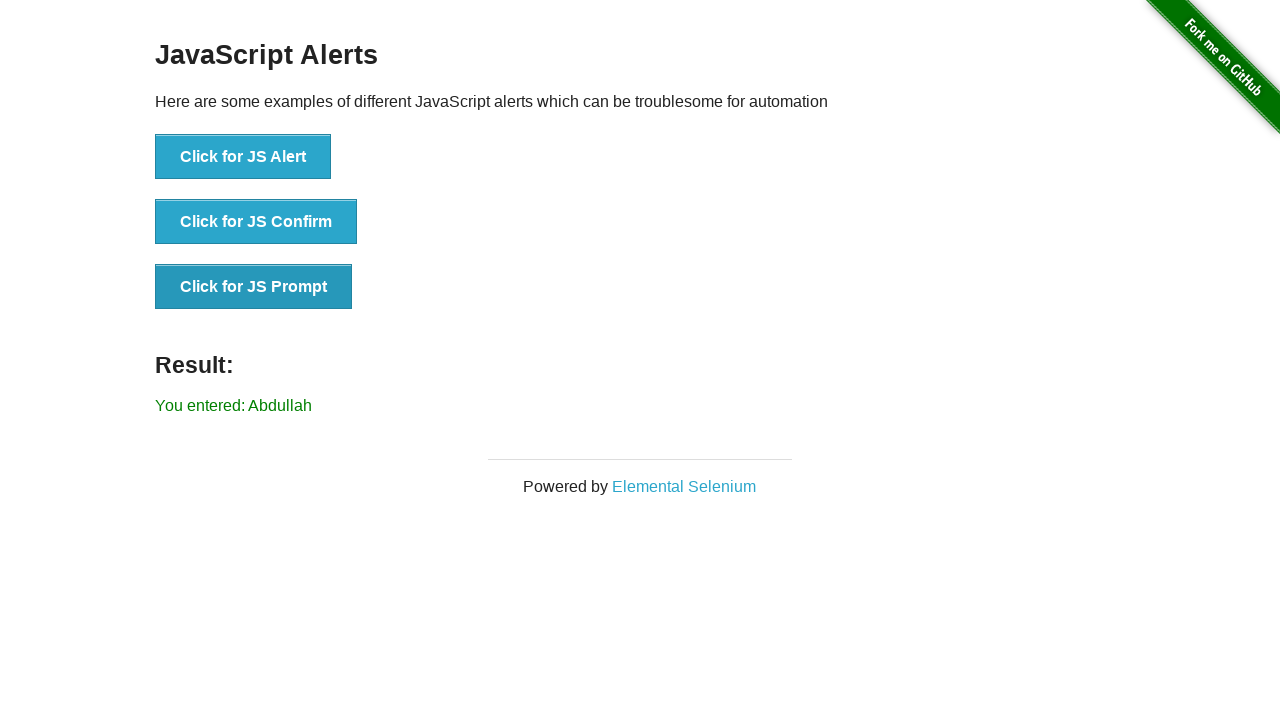

Result element loaded on page
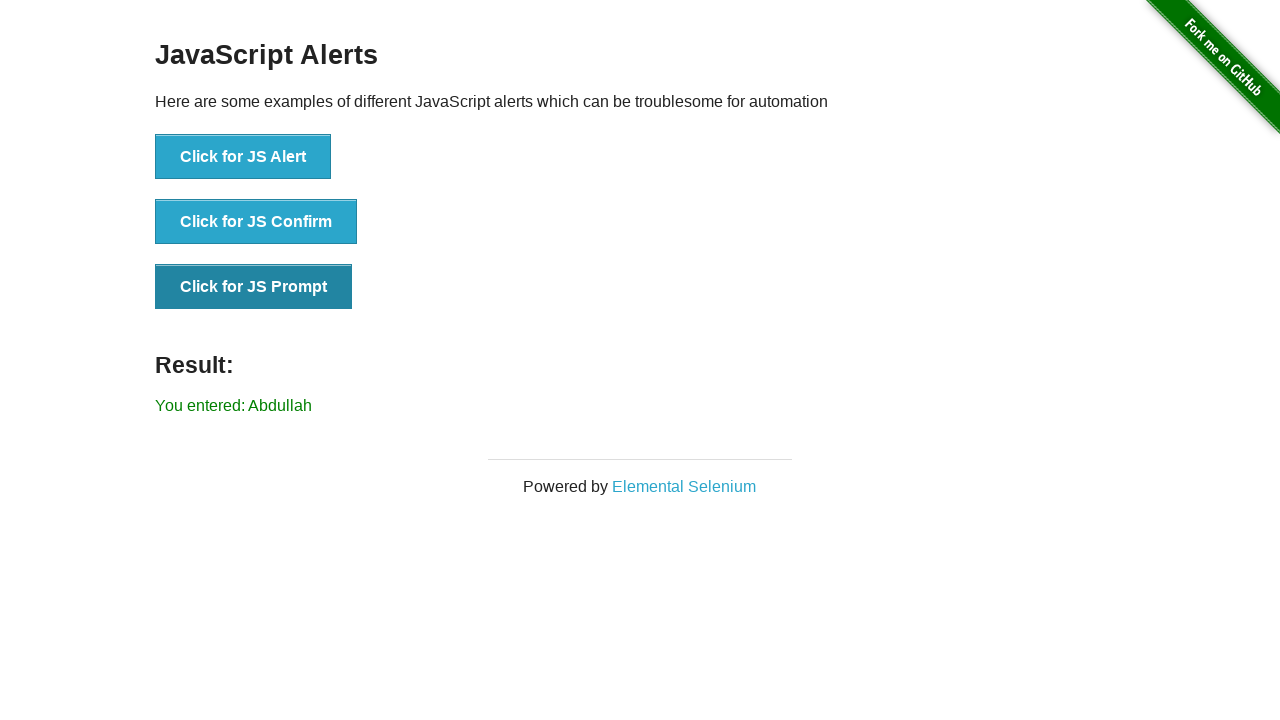

Retrieved result text content
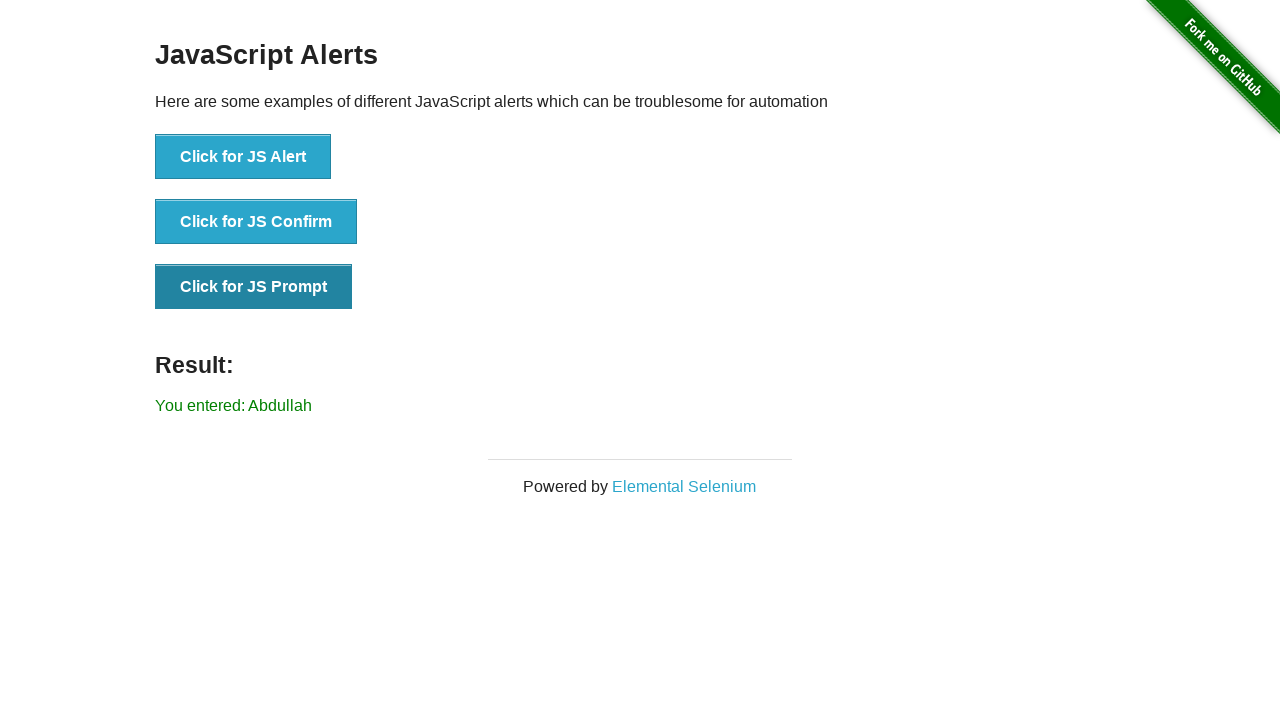

Verified result text contains 'Abdullah'
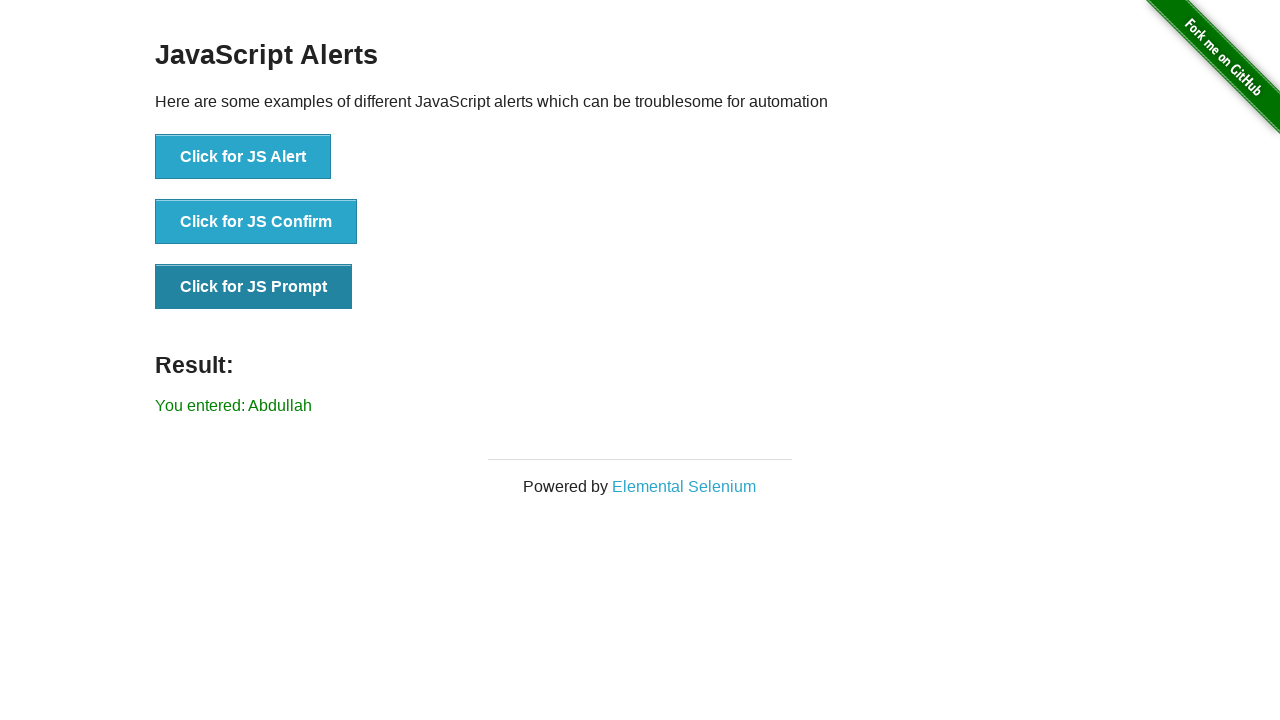

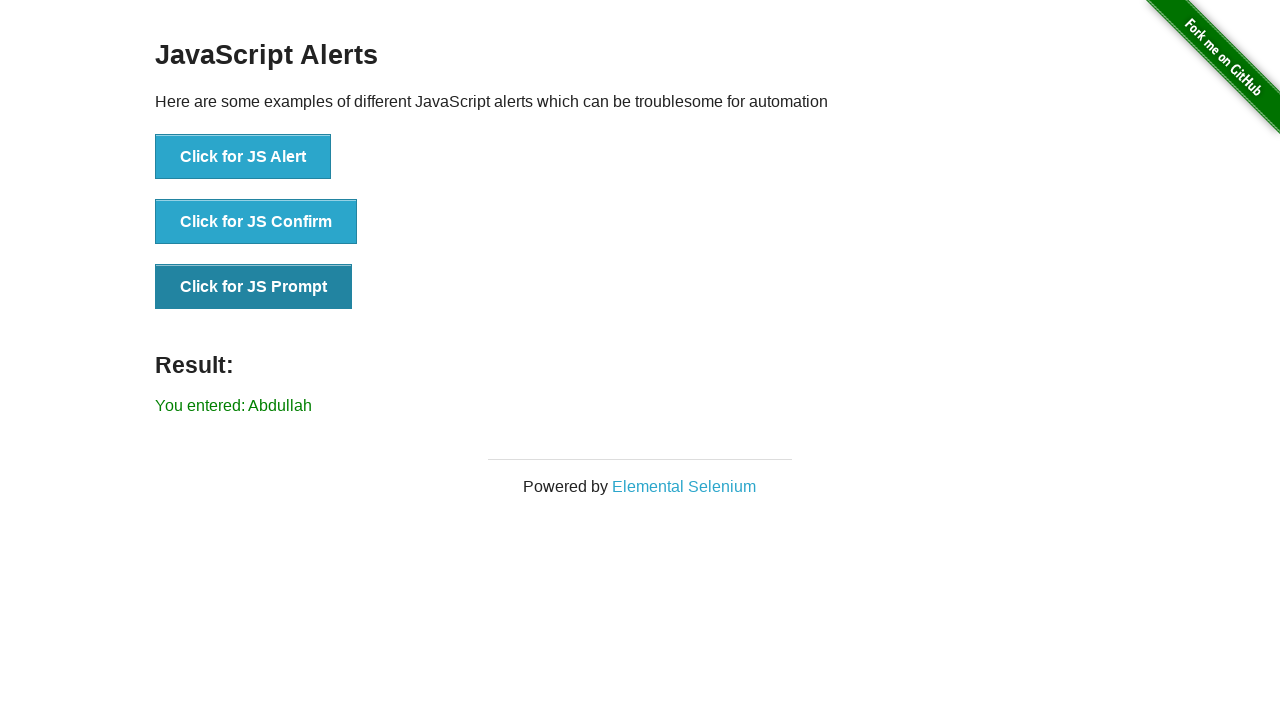